Tests handling of a JavaScript confirmation alert by triggering it and accepting it

Starting URL: https://the-internet.herokuapp.com/javascript_alerts

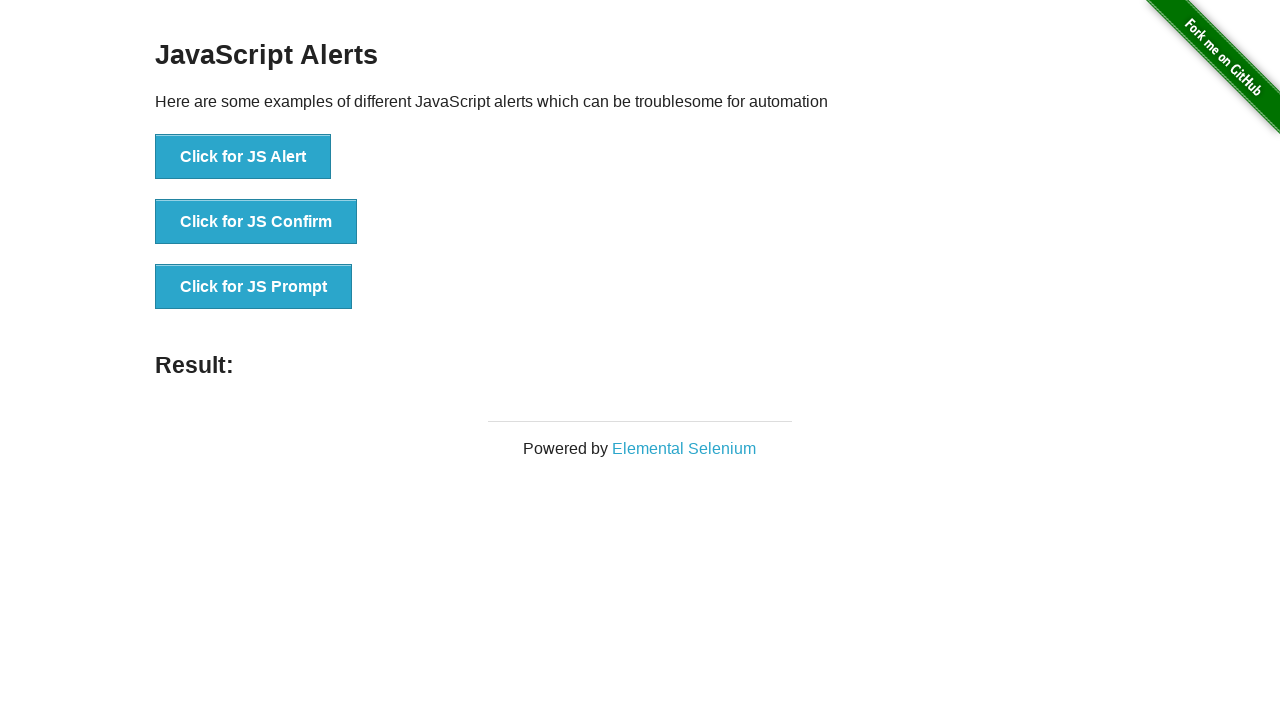

Clicked button to trigger confirmation alert at (256, 222) on xpath=//button[@onclick='jsConfirm()']
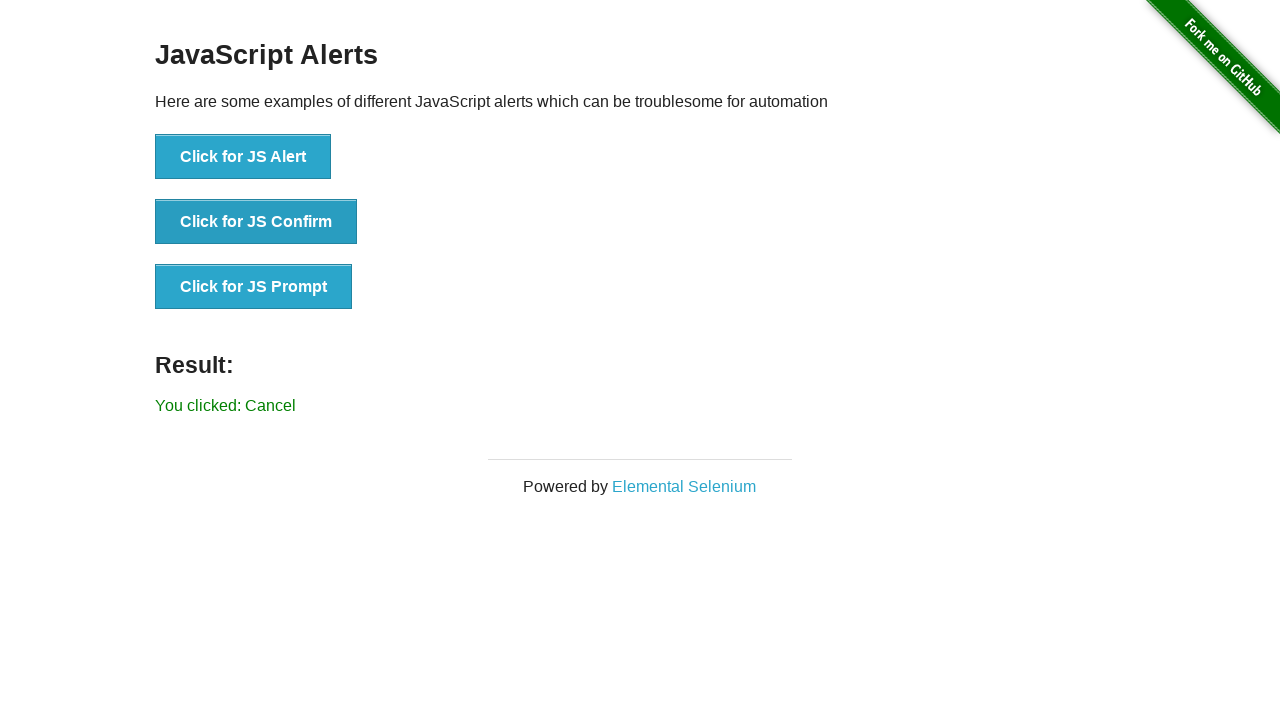

Set up dialog handler to accept confirmation alert
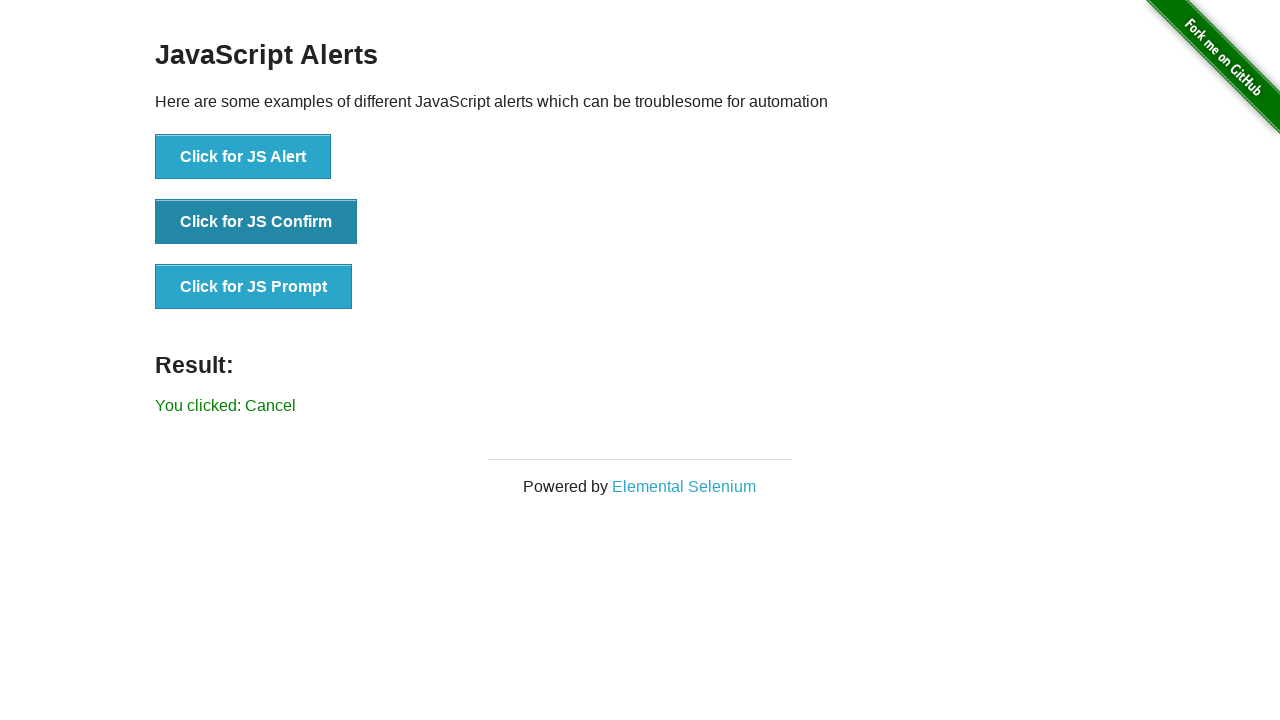

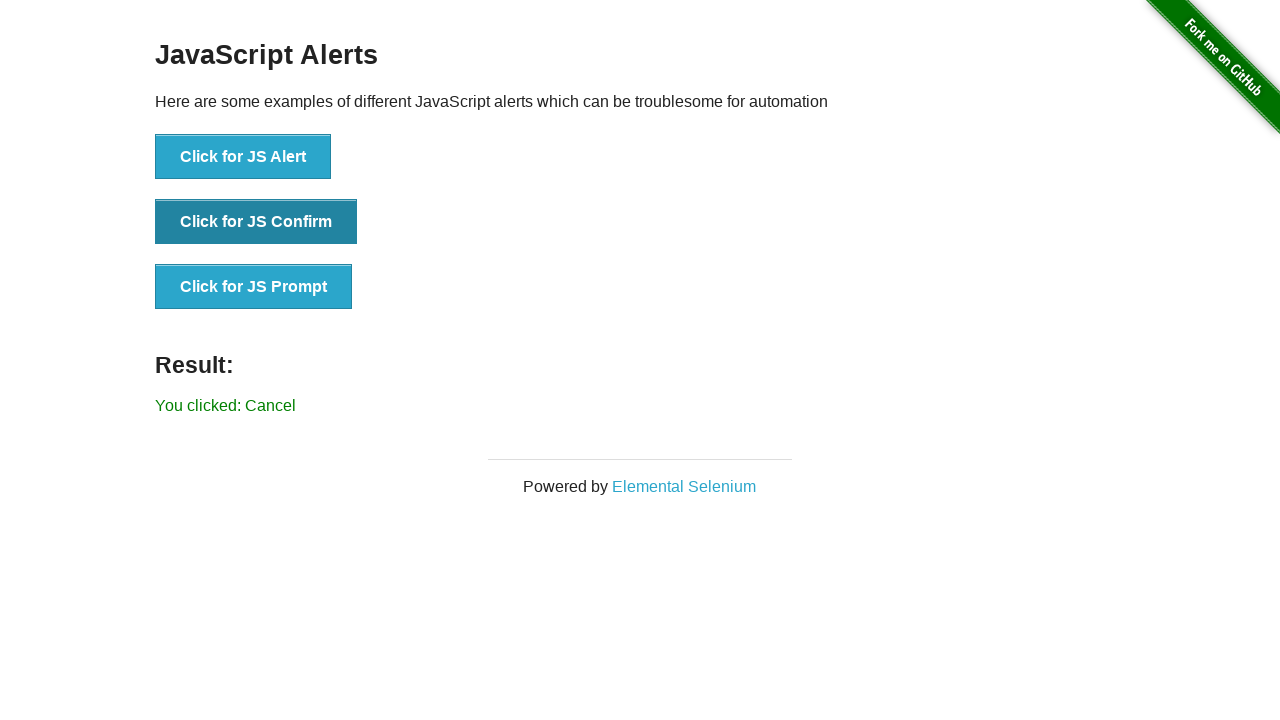